Navigates to the D-Block page of the CO2 monitoring application and verifies the page loads correctly

Starting URL: https://co2-app.op-bit.nz/D-Block

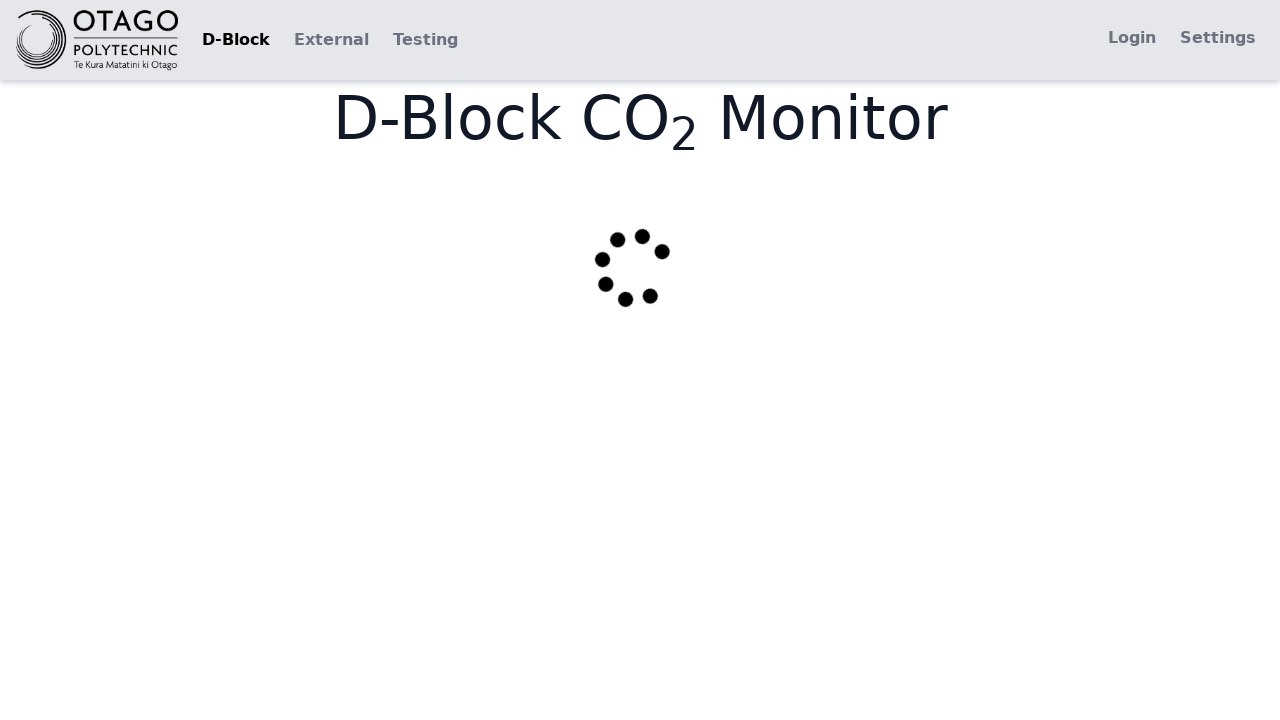

Waited for page to reach networkidle load state
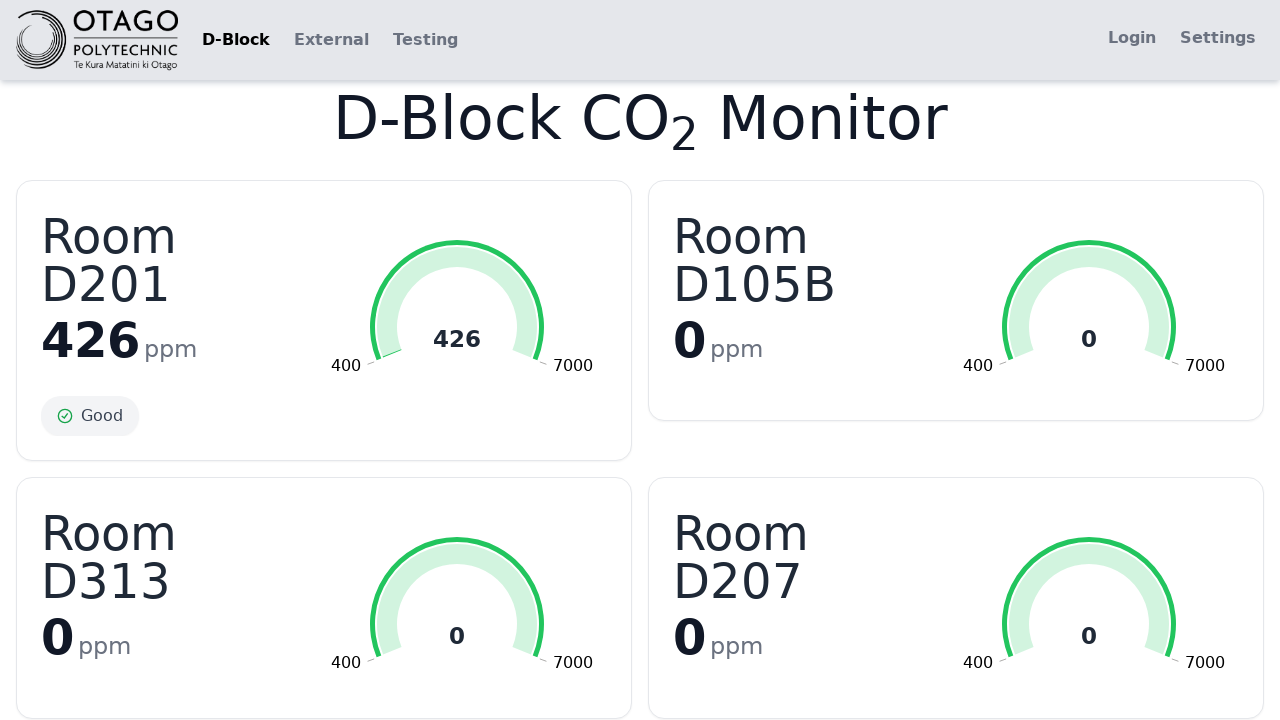

Verified current URL is https://co2-app.op-bit.nz/D-Block
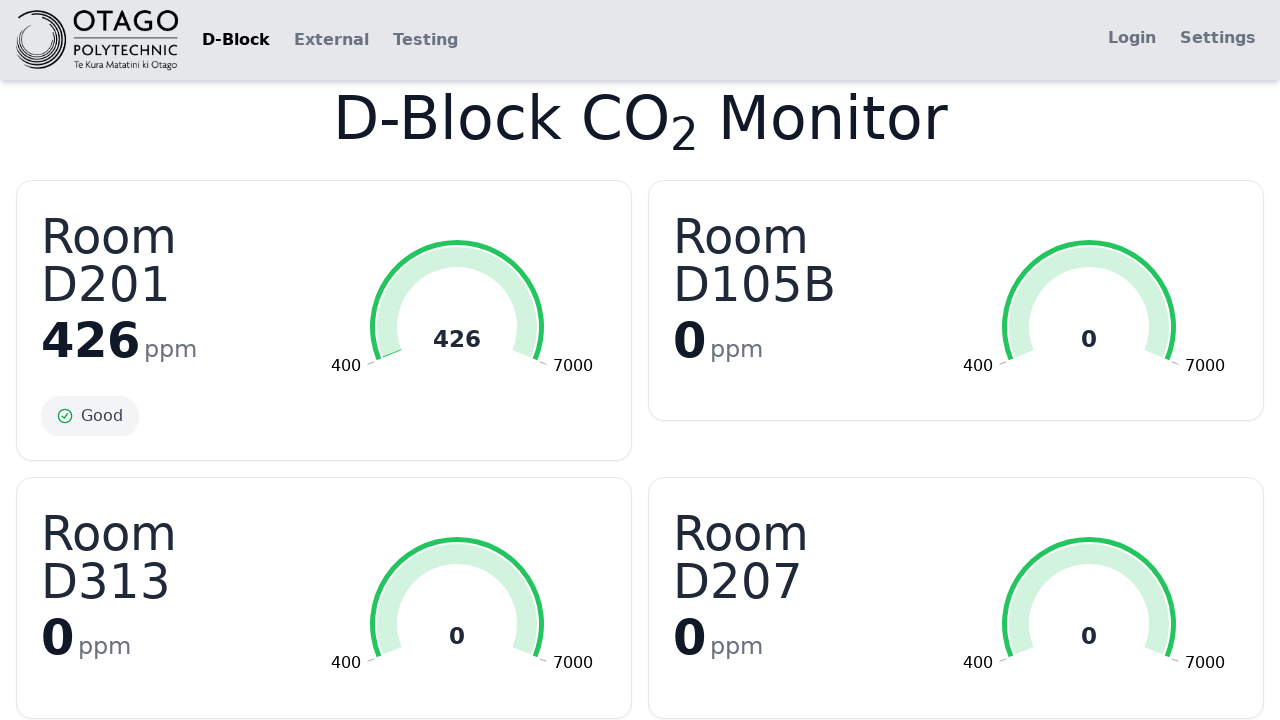

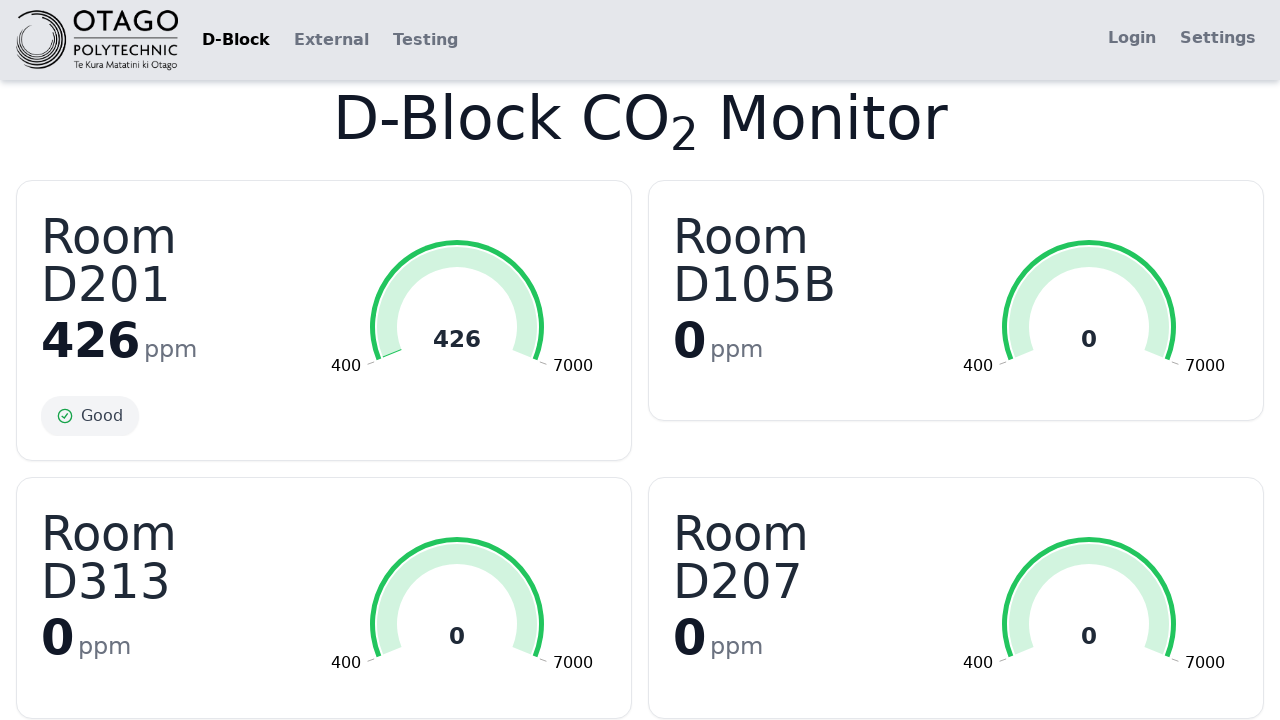